Navigates to a practice automation page and verifies the page title

Starting URL: https://rahulshettyacademy.com/AutomationPractice/

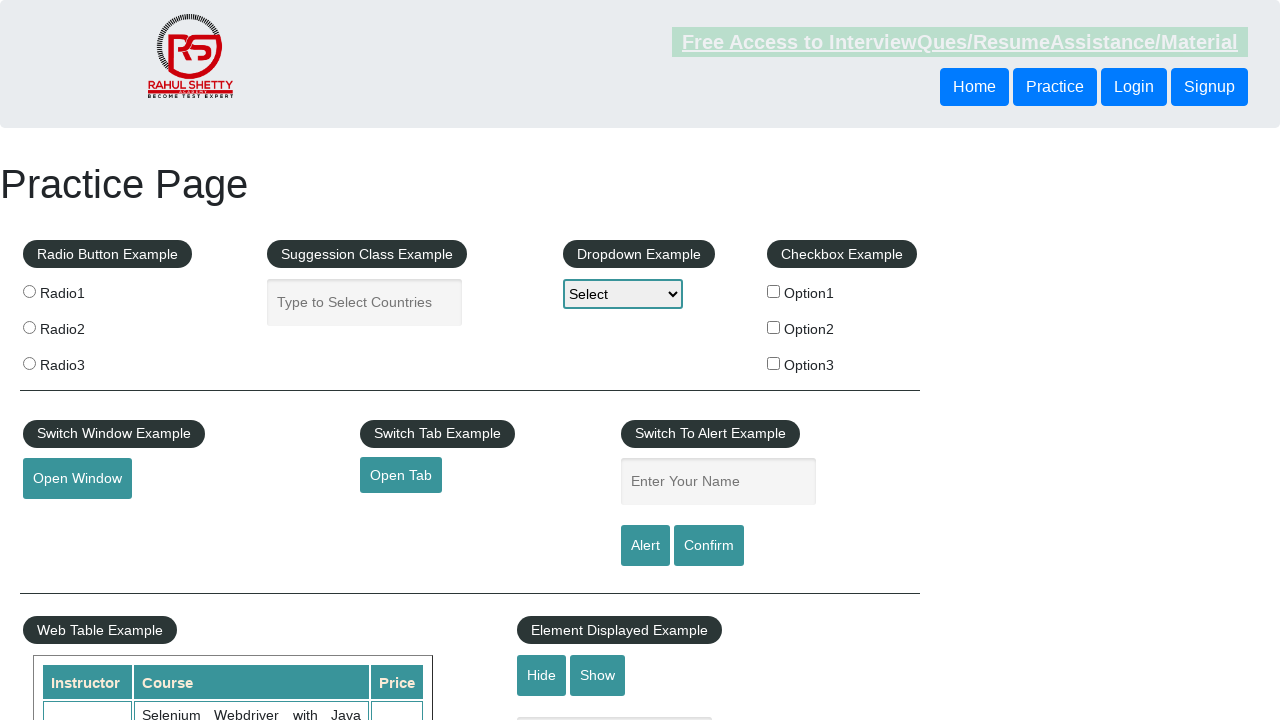

Retrieved page title
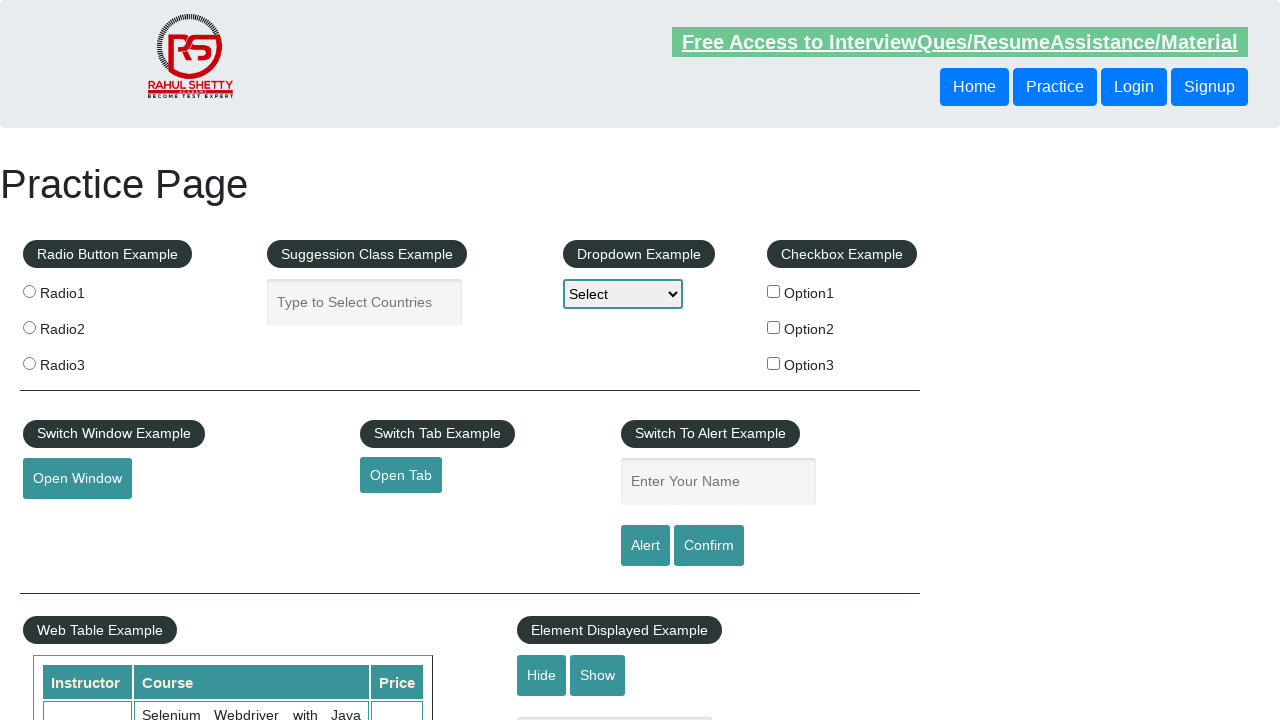

Asserted page title equals 'Practice Page'
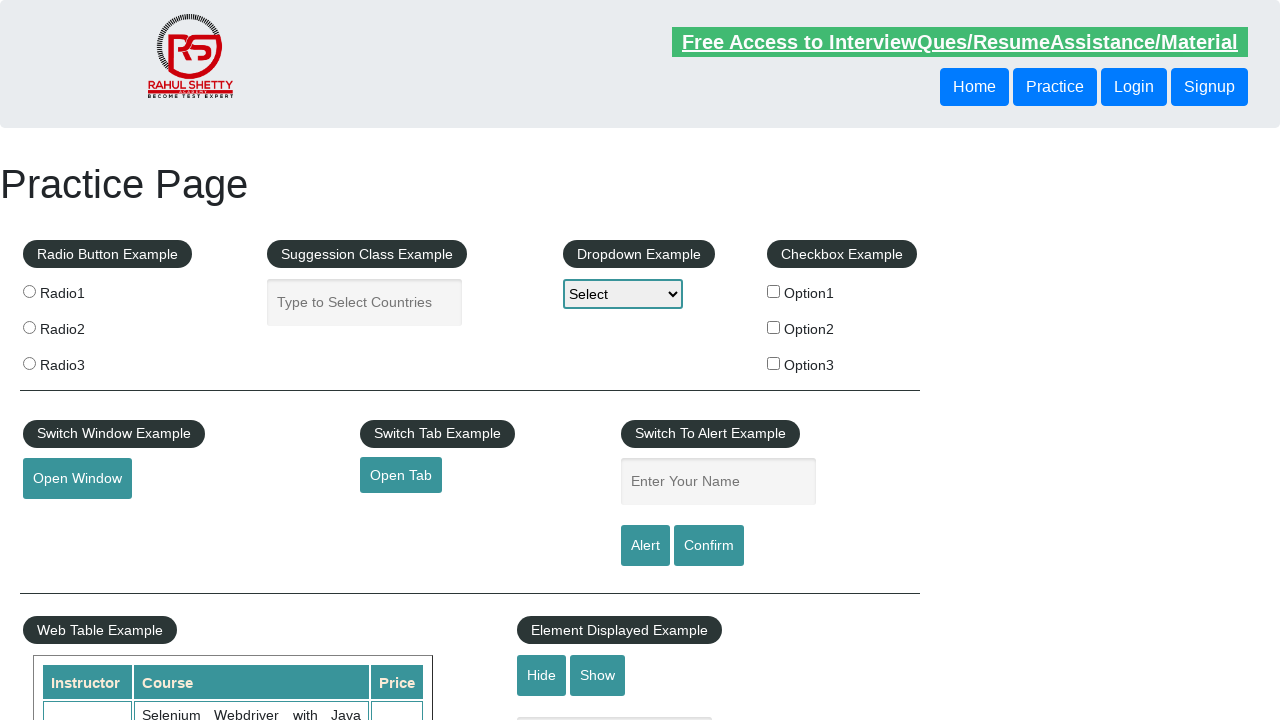

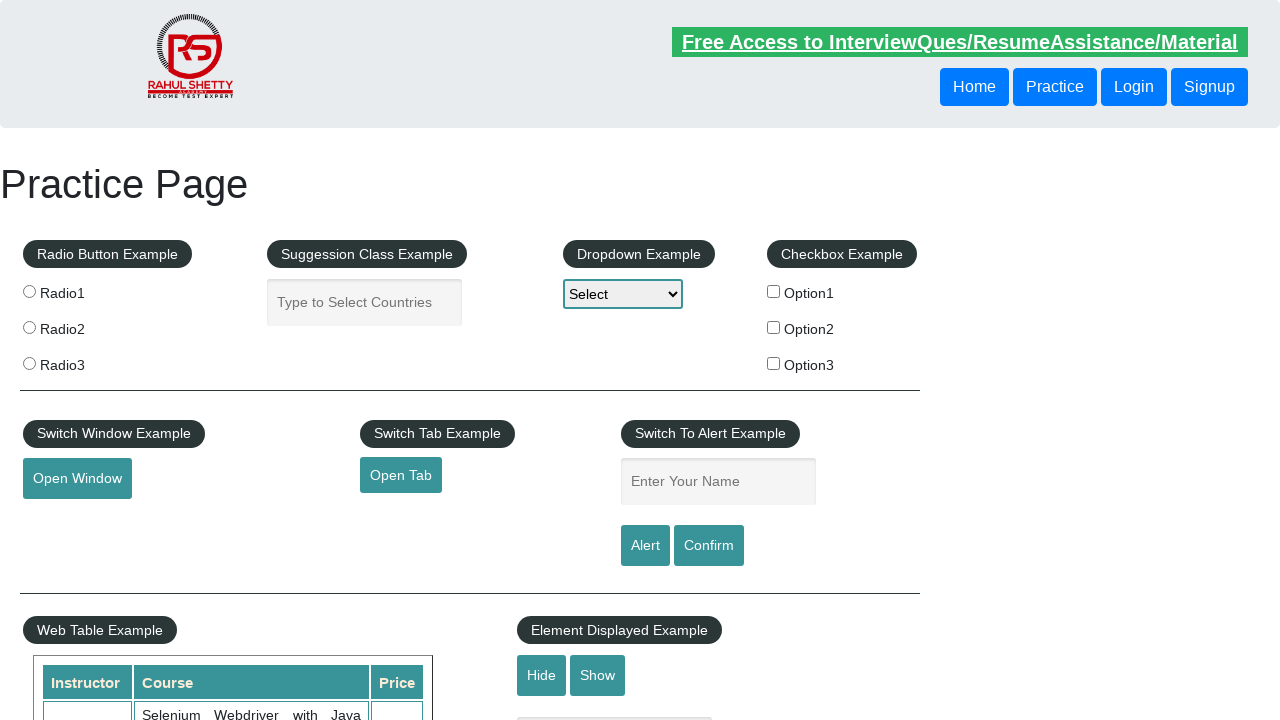